Tests XPath last() selector functionality by filling the last text input field on a registration form

Starting URL: https://demo.automationtesting.in/Register.html

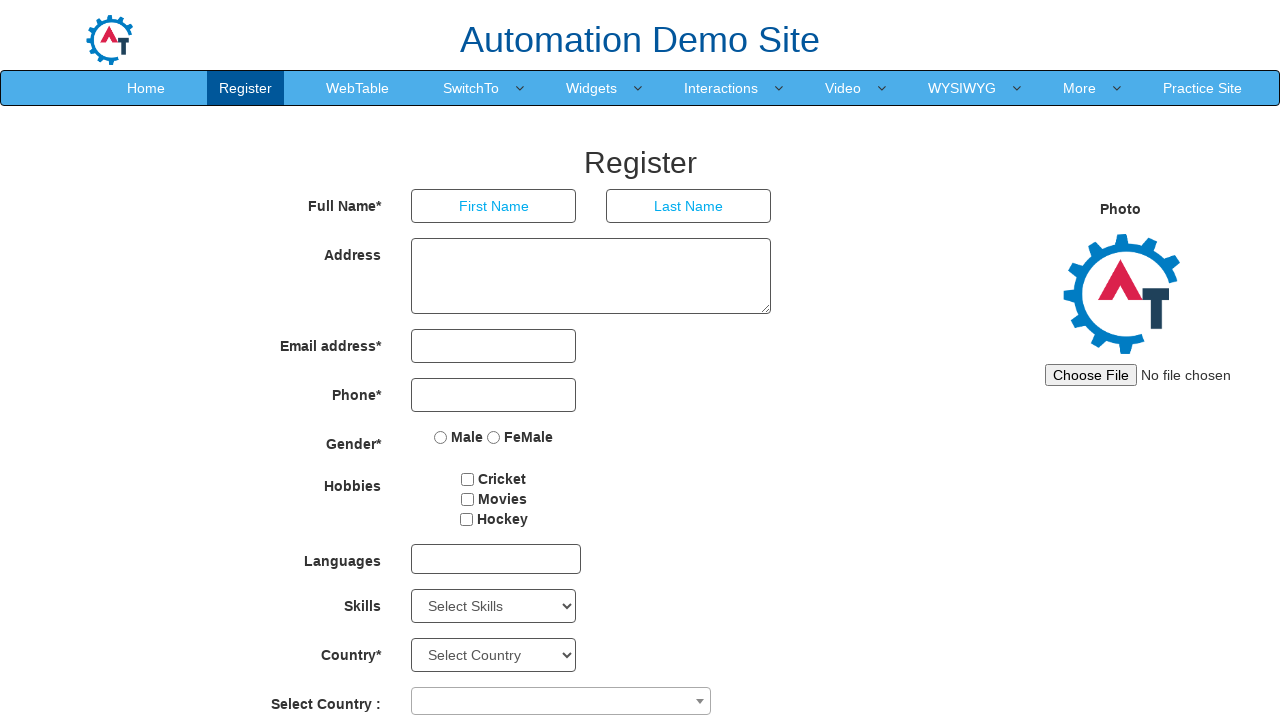

Navigated to registration form page
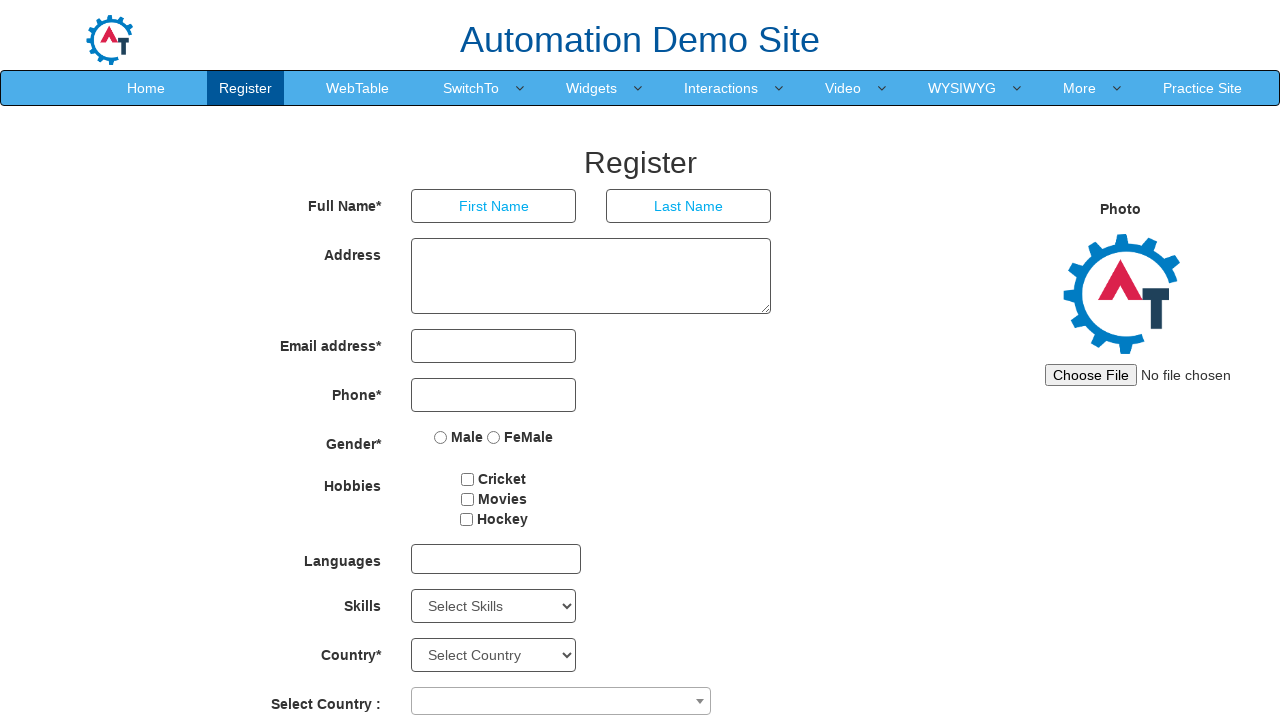

Filled the last text input field with 'dami@123' using XPath last() selector on (//input[@type='text'])[last()]
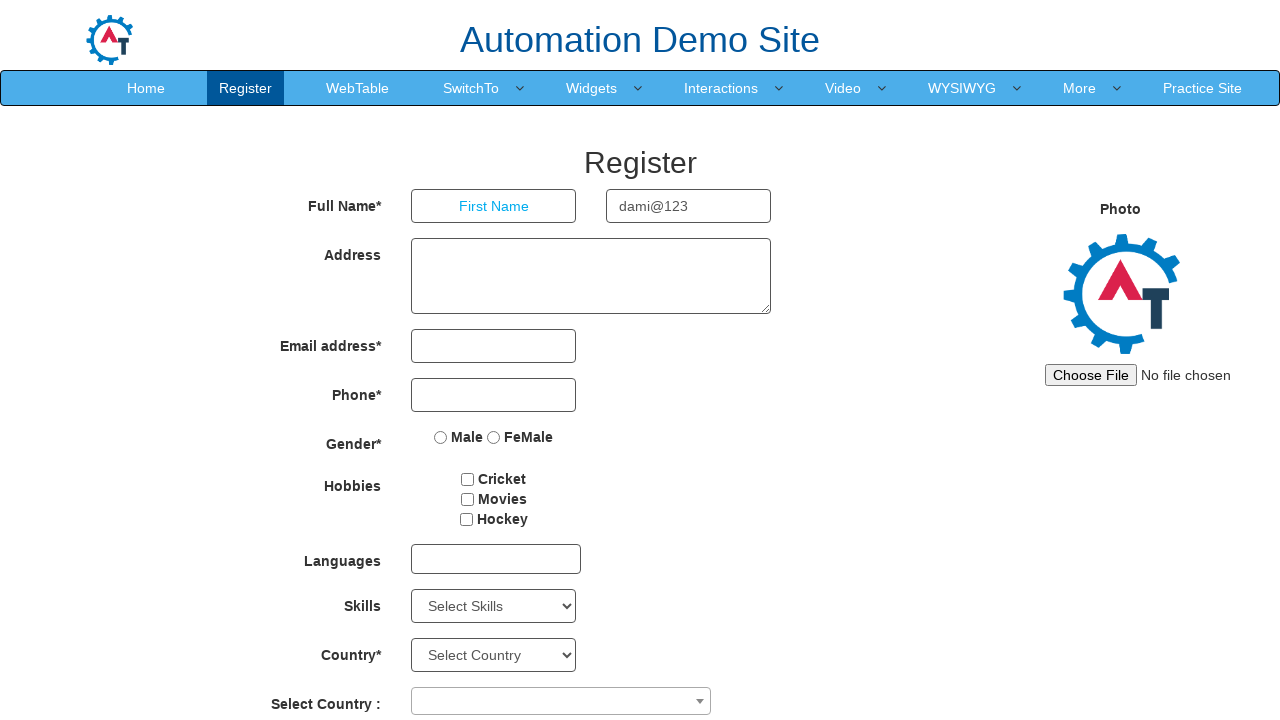

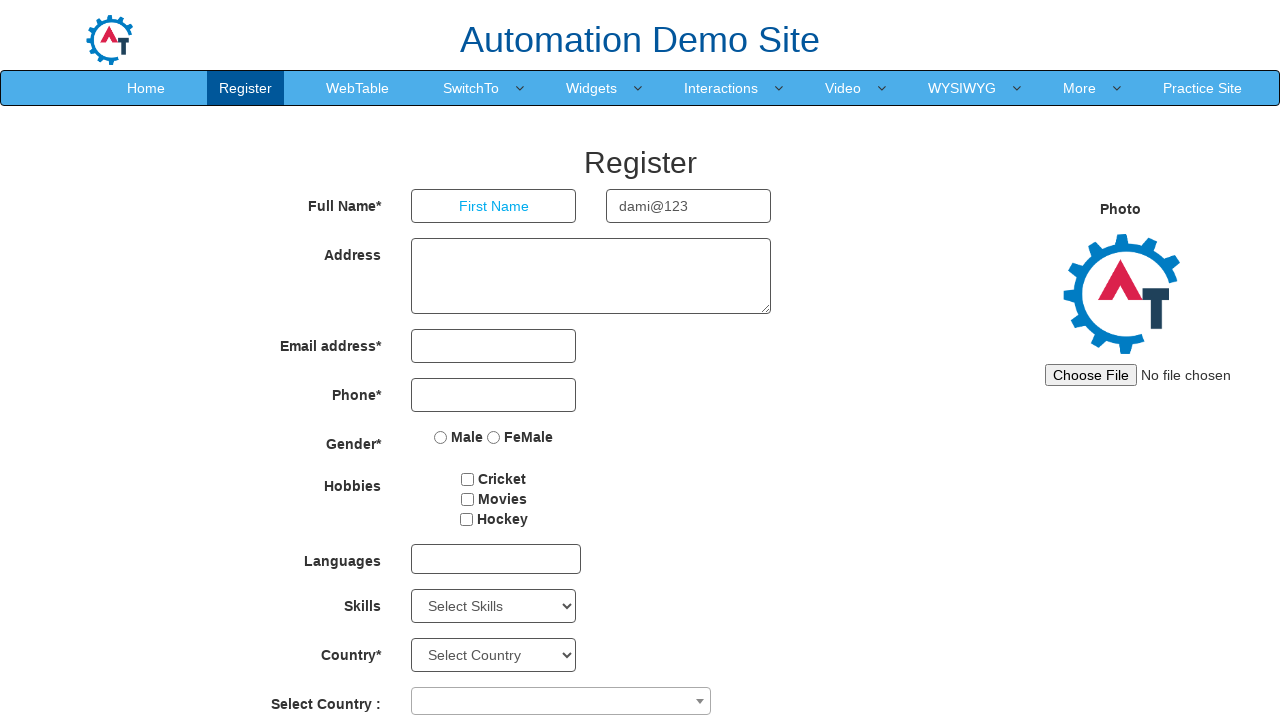